Navigates to wisequarter.com and verifies that the URL contains "wisequarter"

Starting URL: https://www.wisequarter.com

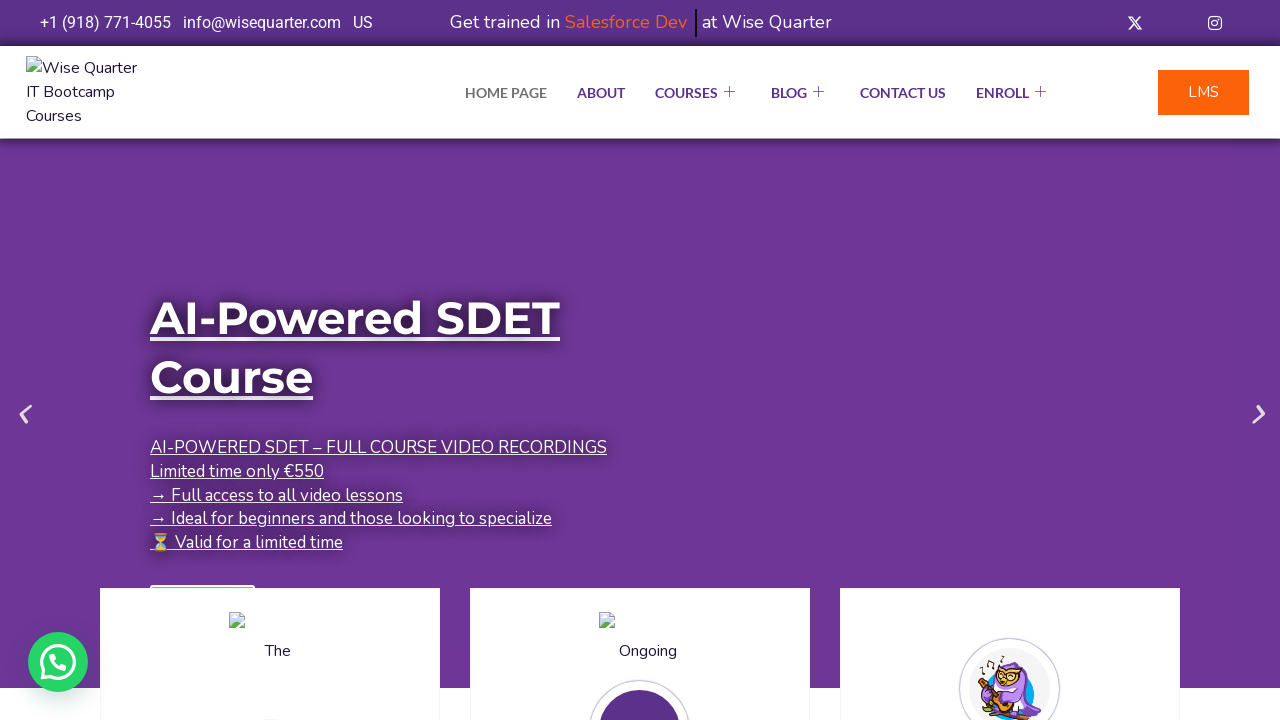

Waited for page to load DOM content
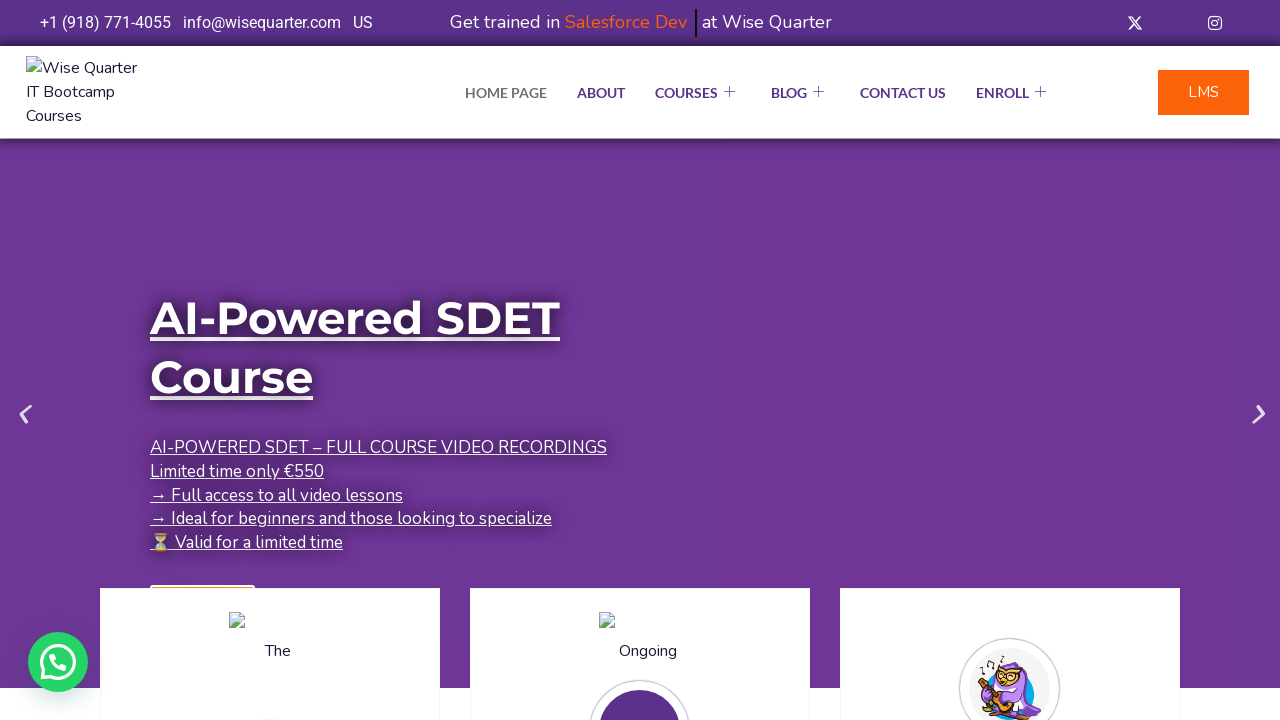

Verified that URL contains 'wisequarter'
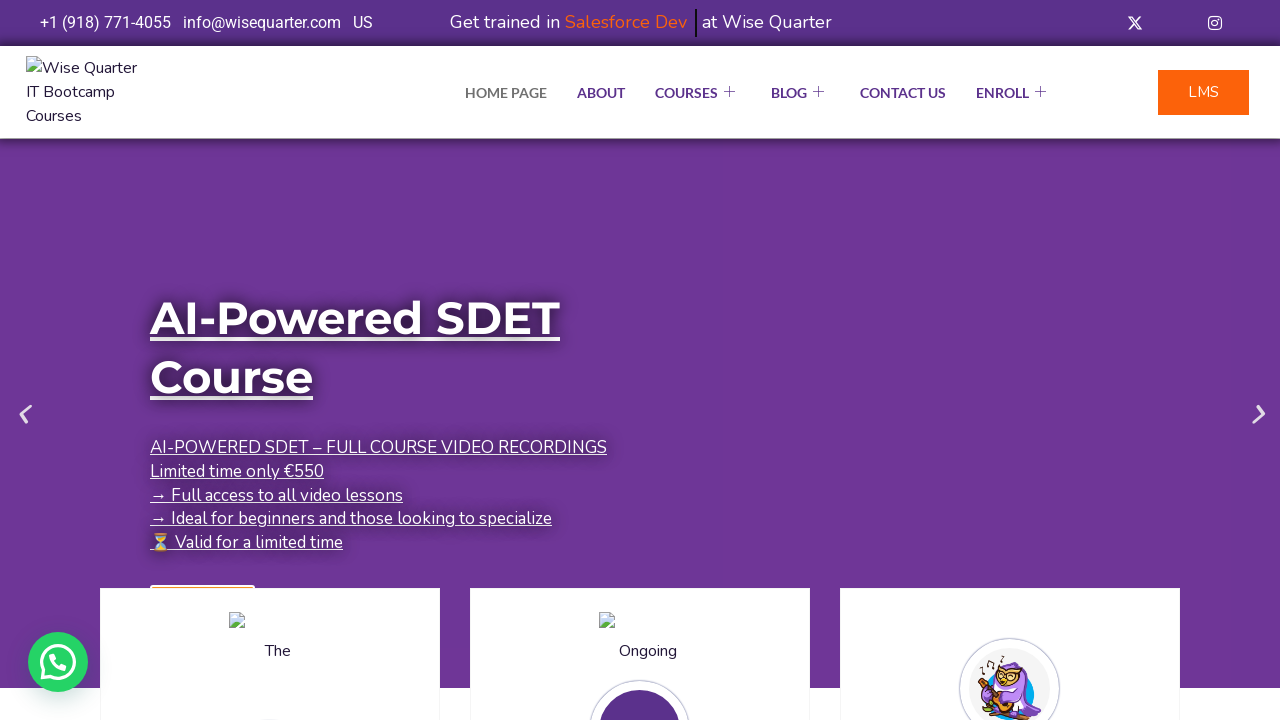

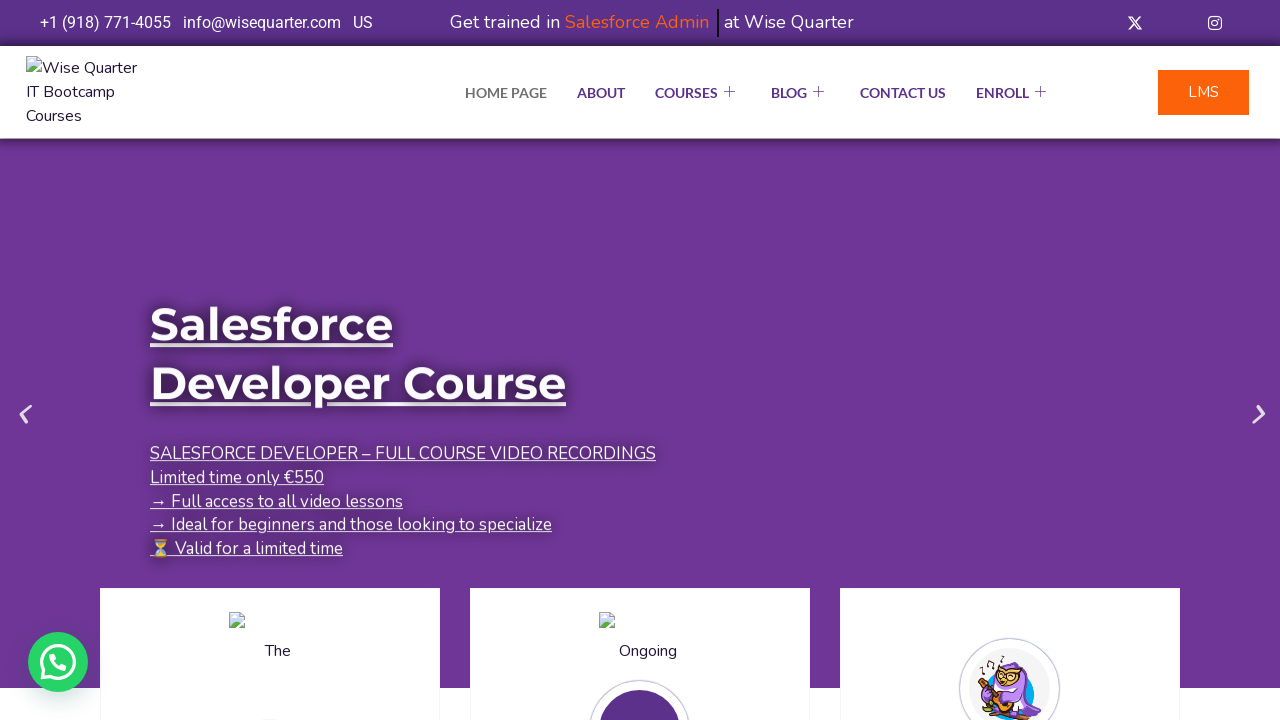